Tests checkbox functionality by navigating to the checkboxes page, checking an unchecked checkbox, and unchecking a checked checkbox

Starting URL: http://the-internet.herokuapp.com

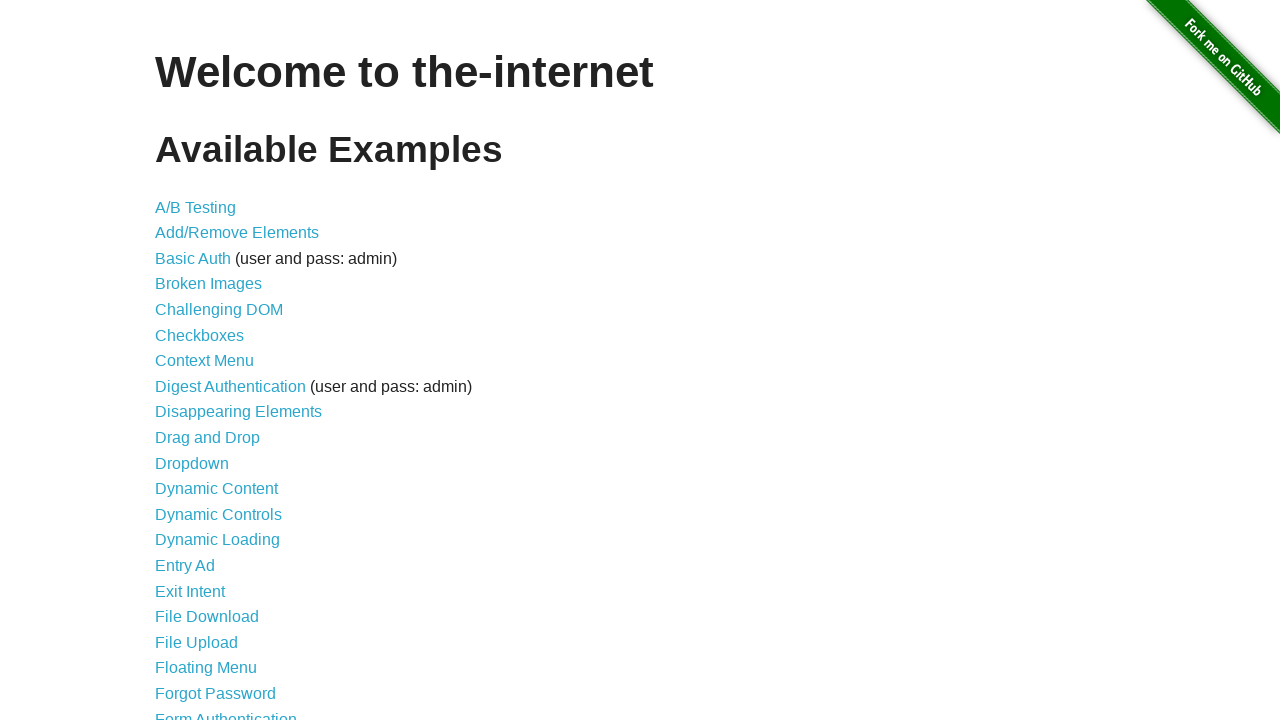

Waited for welcome message to load
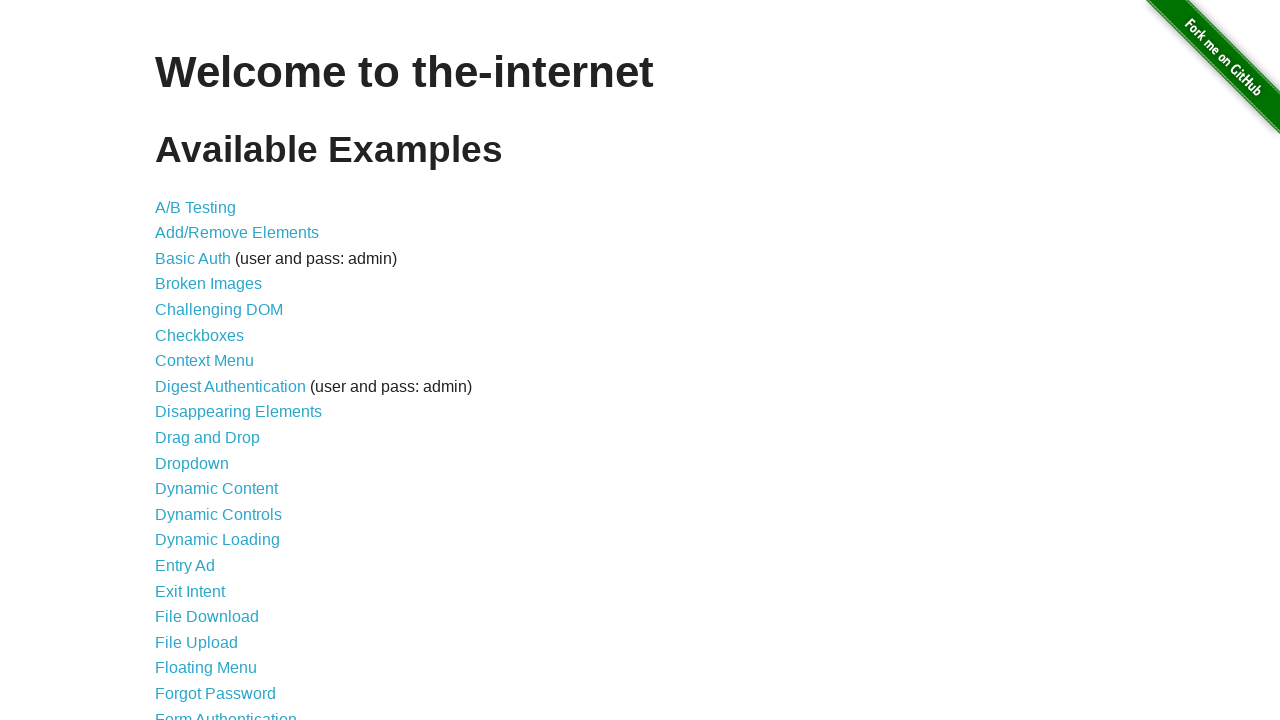

Clicked on Checkboxes link at (200, 335) on #content li:nth-child(6) a
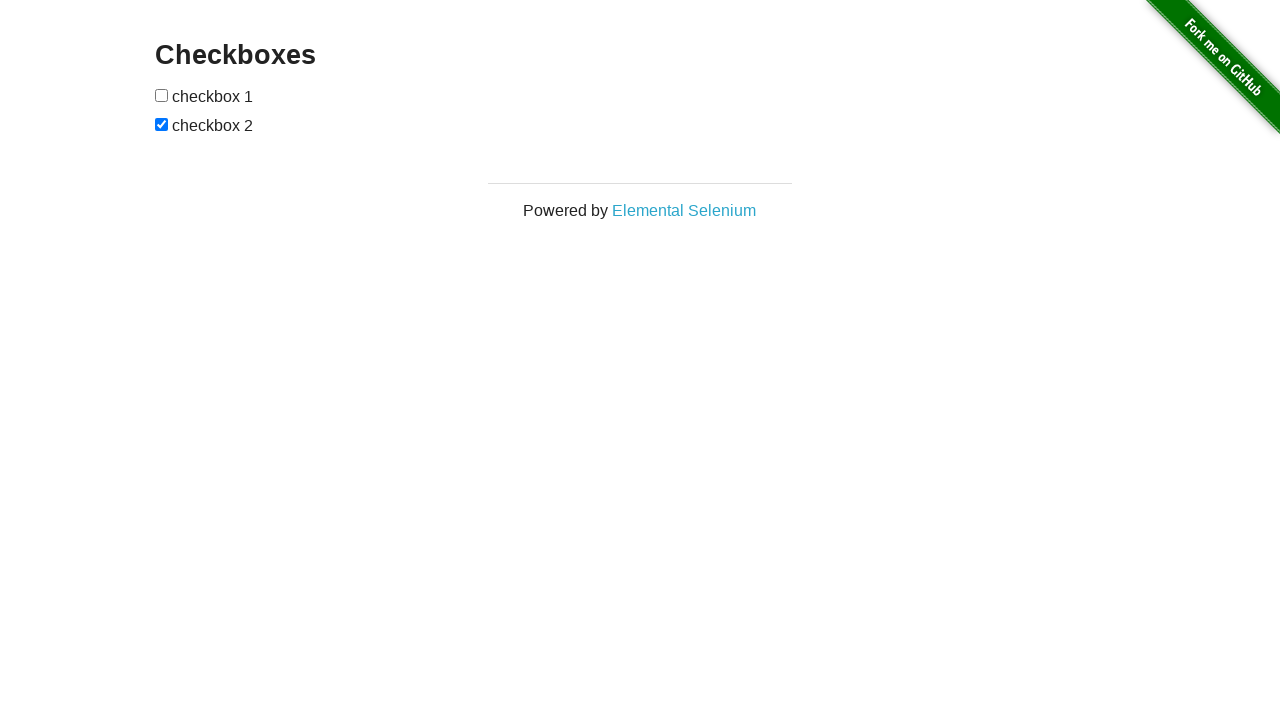

Checkboxes page loaded
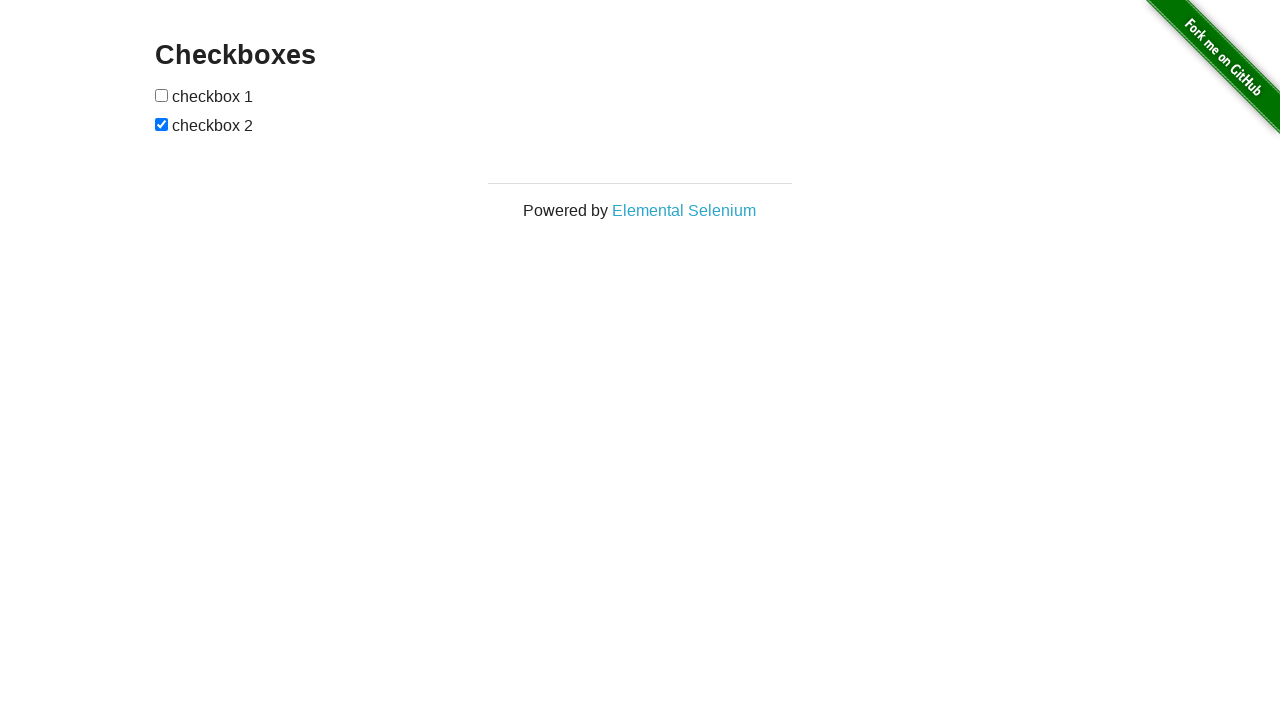

Located first checkbox
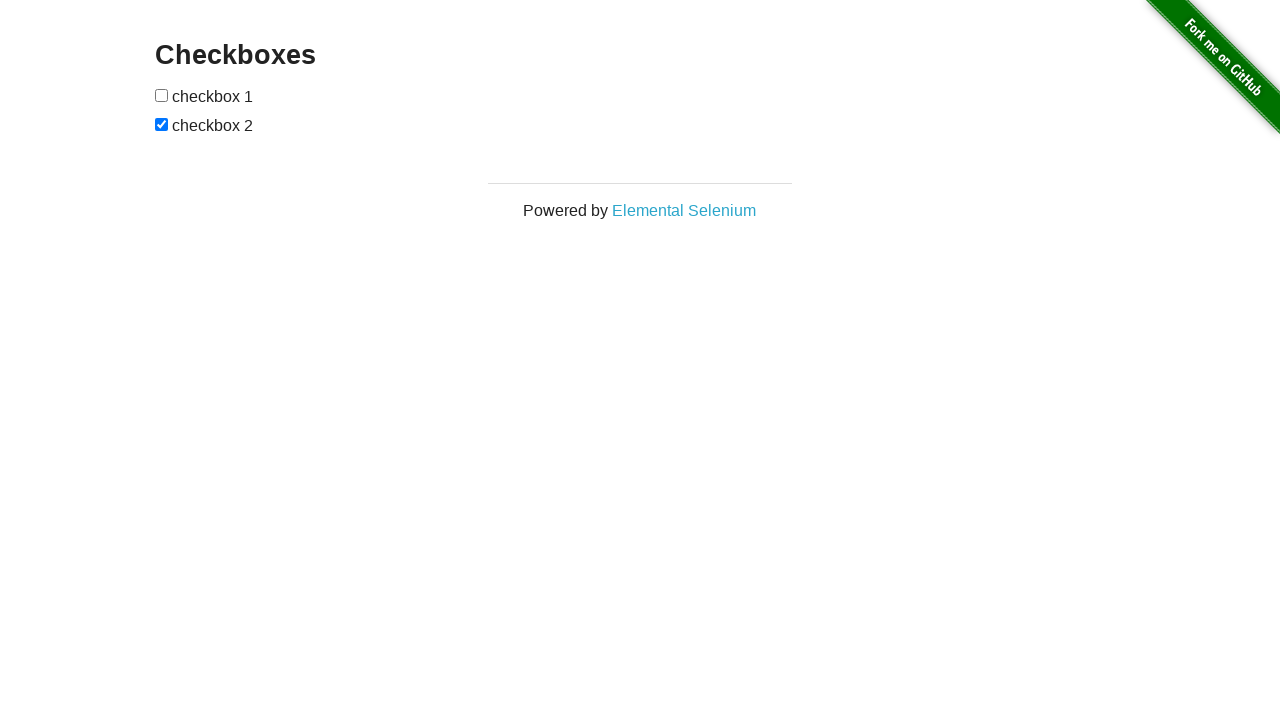

Checked the first checkbox at (162, 95) on #checkboxes input[type=checkbox]:nth-child(1)
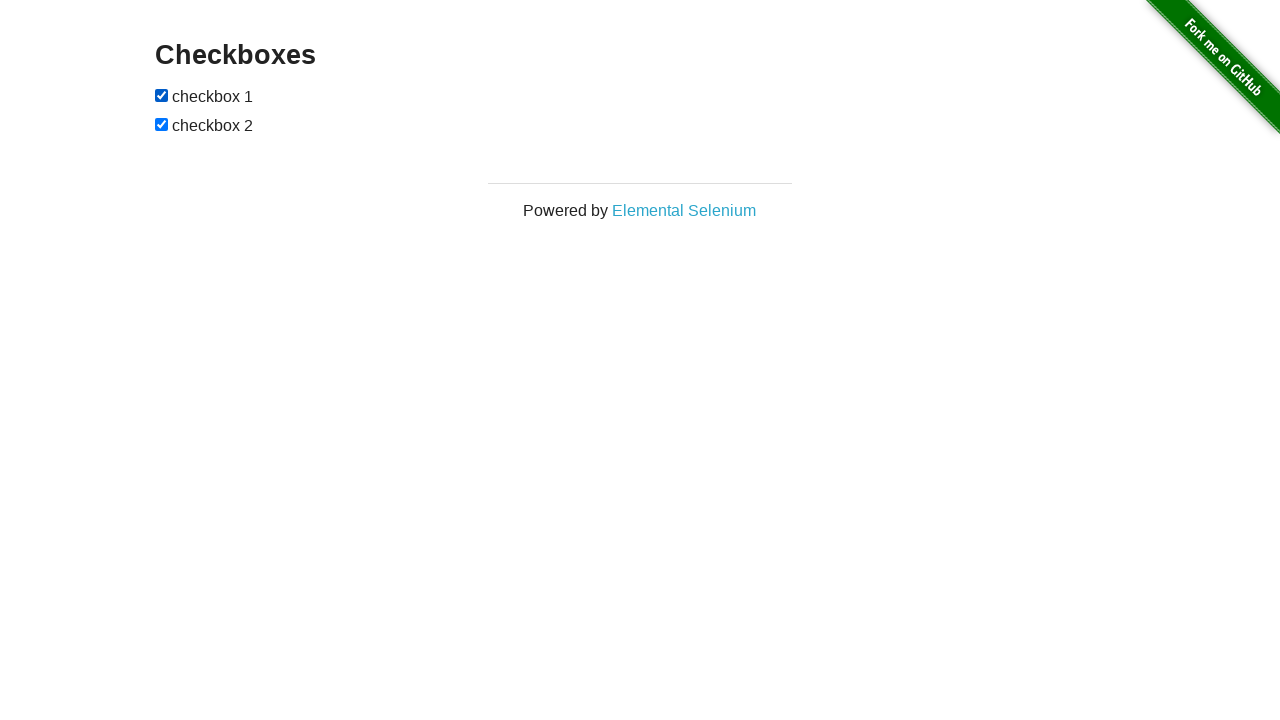

Located second checkbox
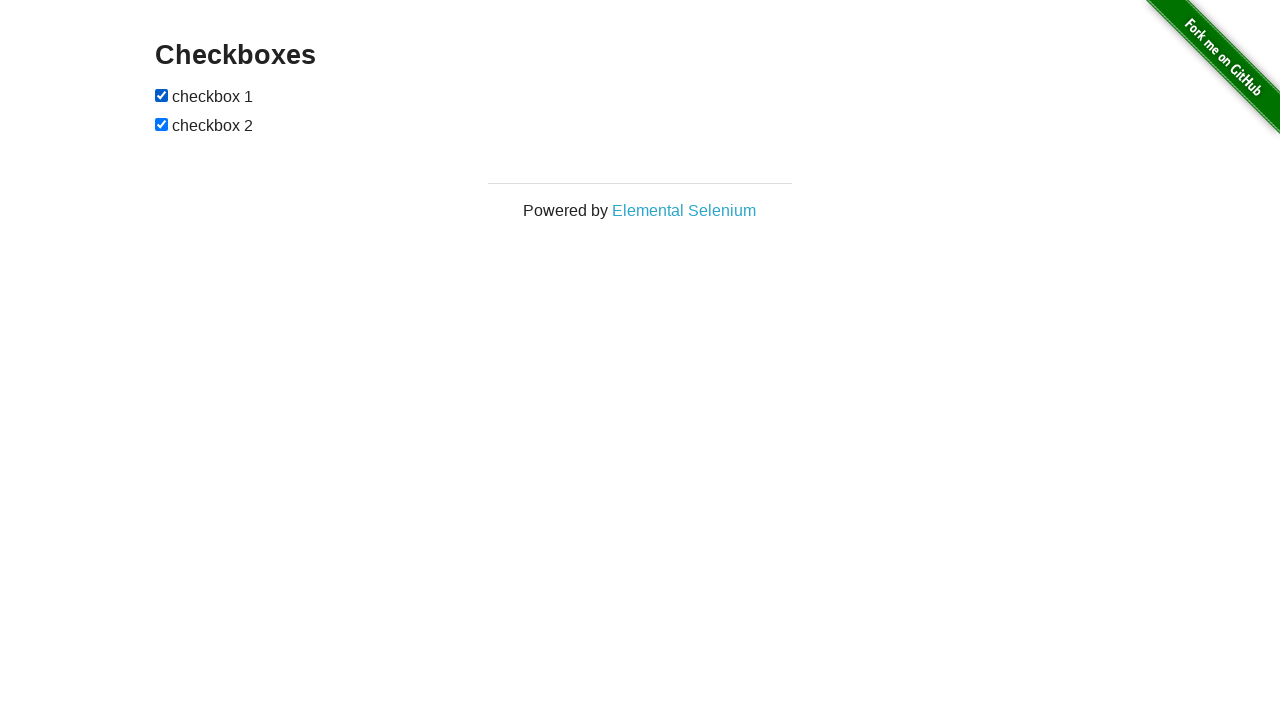

Unchecked the second checkbox at (162, 124) on #checkboxes input[type=checkbox]:nth-child(3)
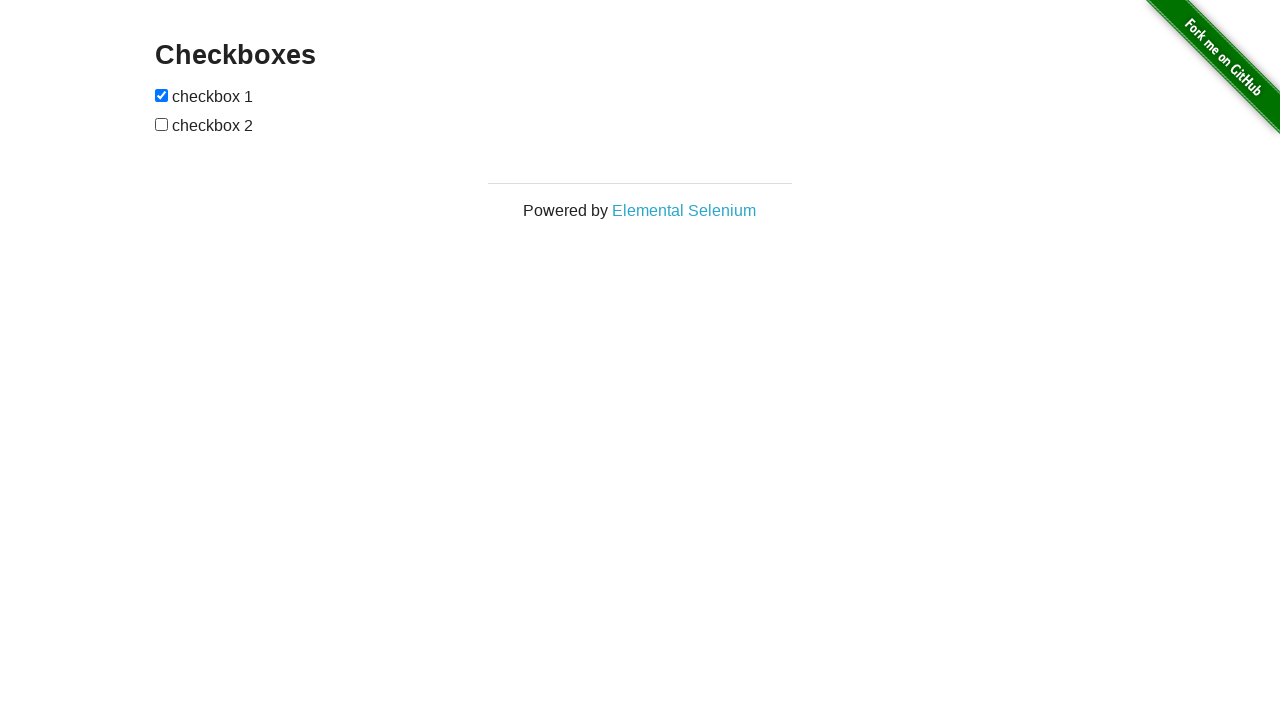

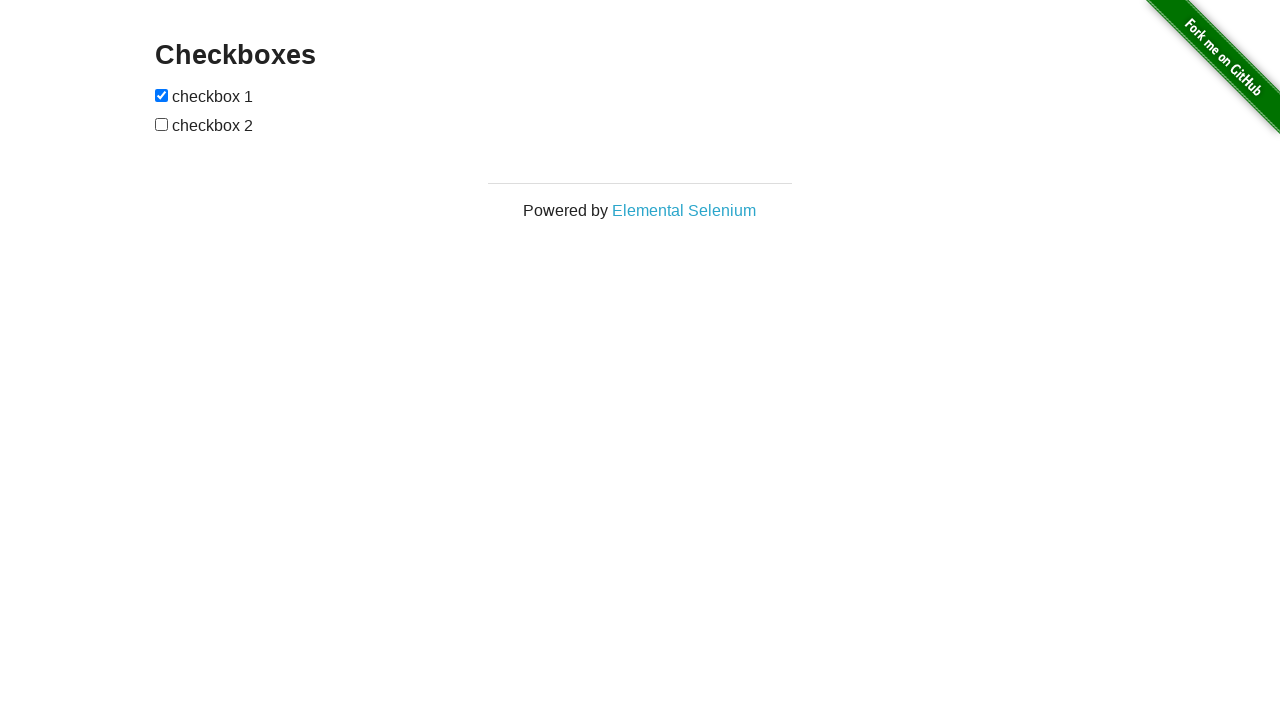